Tests alert confirmation dialog by accepting and dismissing the alert and verifying the result message

Starting URL: https://training-support.net/webelements/alerts

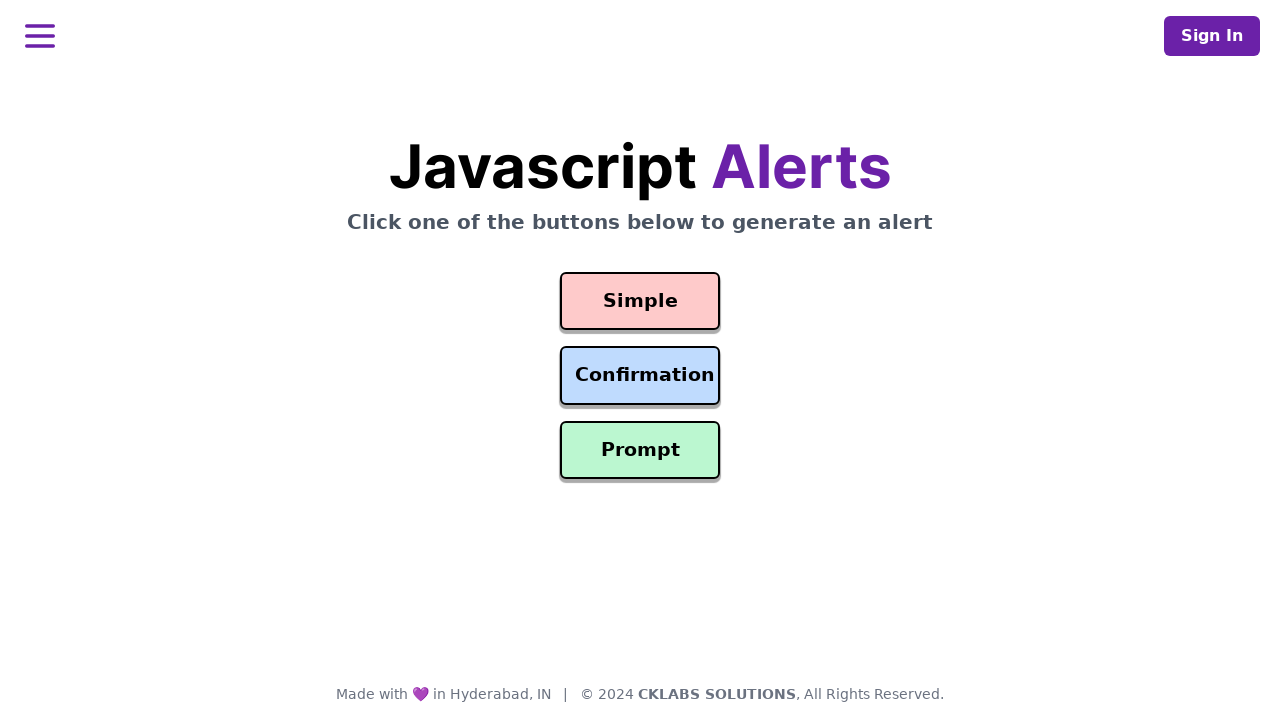

Clicked confirmation button to set up alert handler at (640, 376) on #confirmation
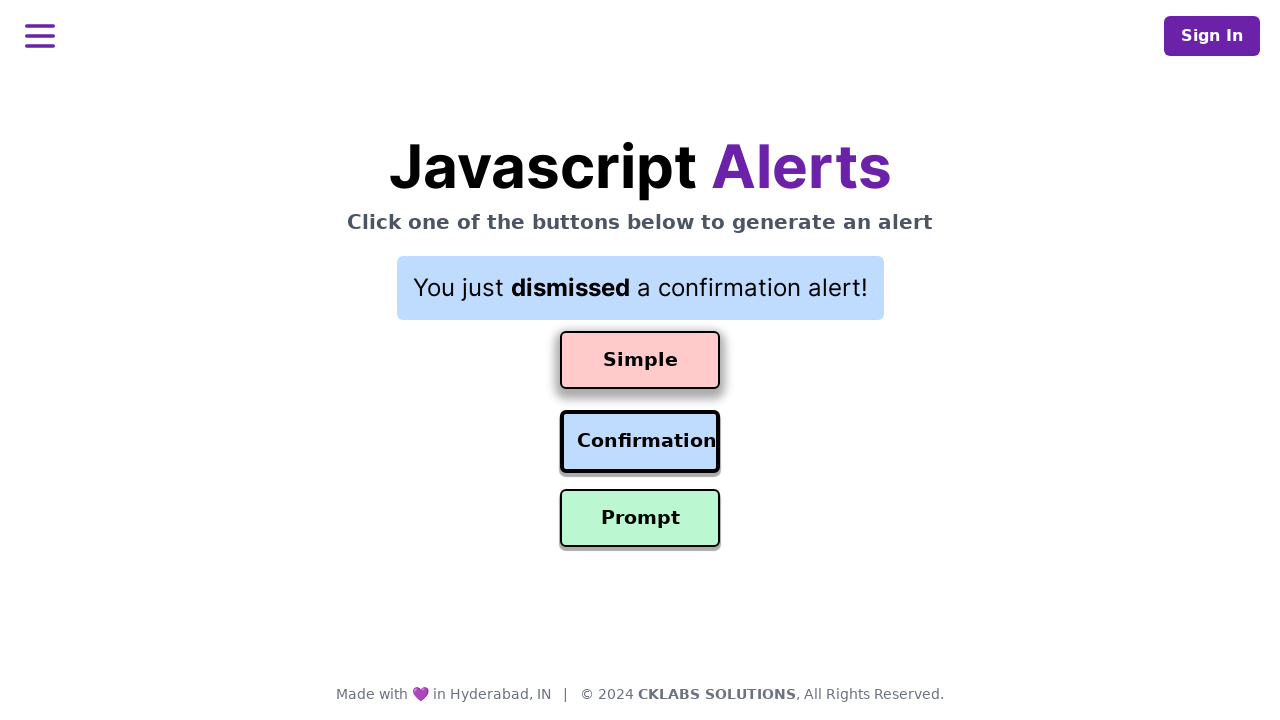

Set up dialog handler to accept alerts
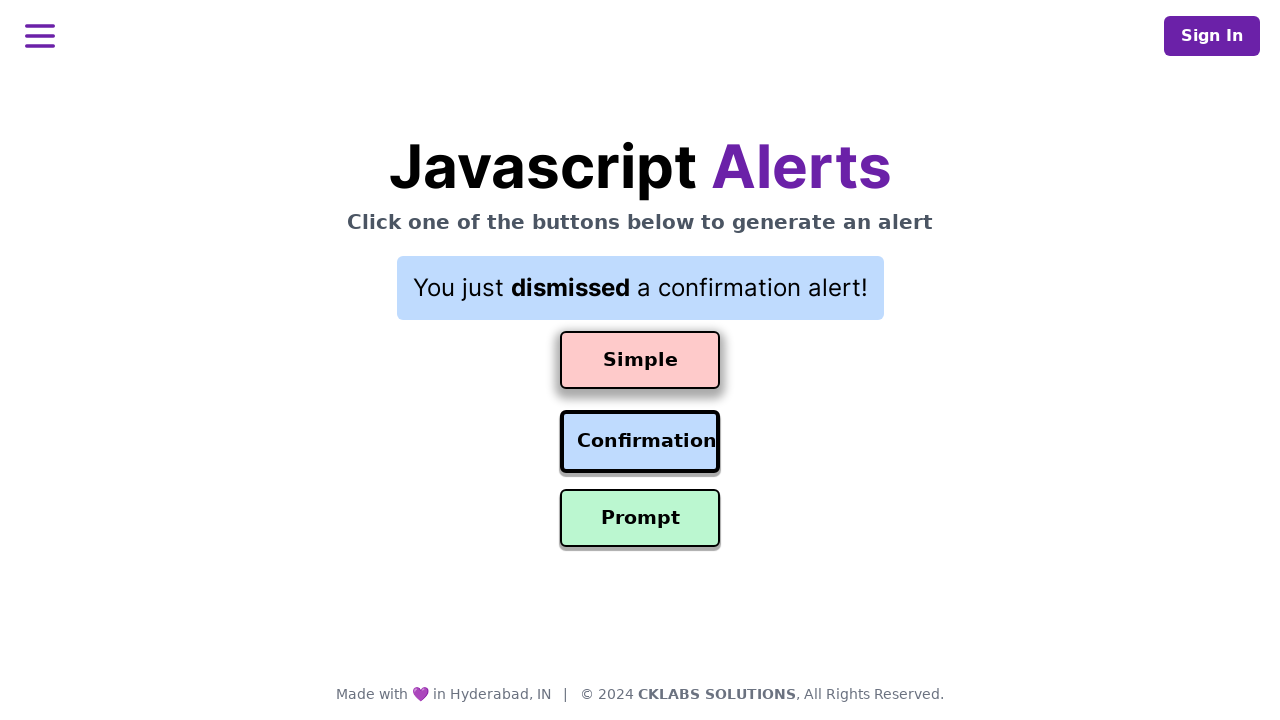

Triggered confirmation alert at (640, 442) on #confirmation
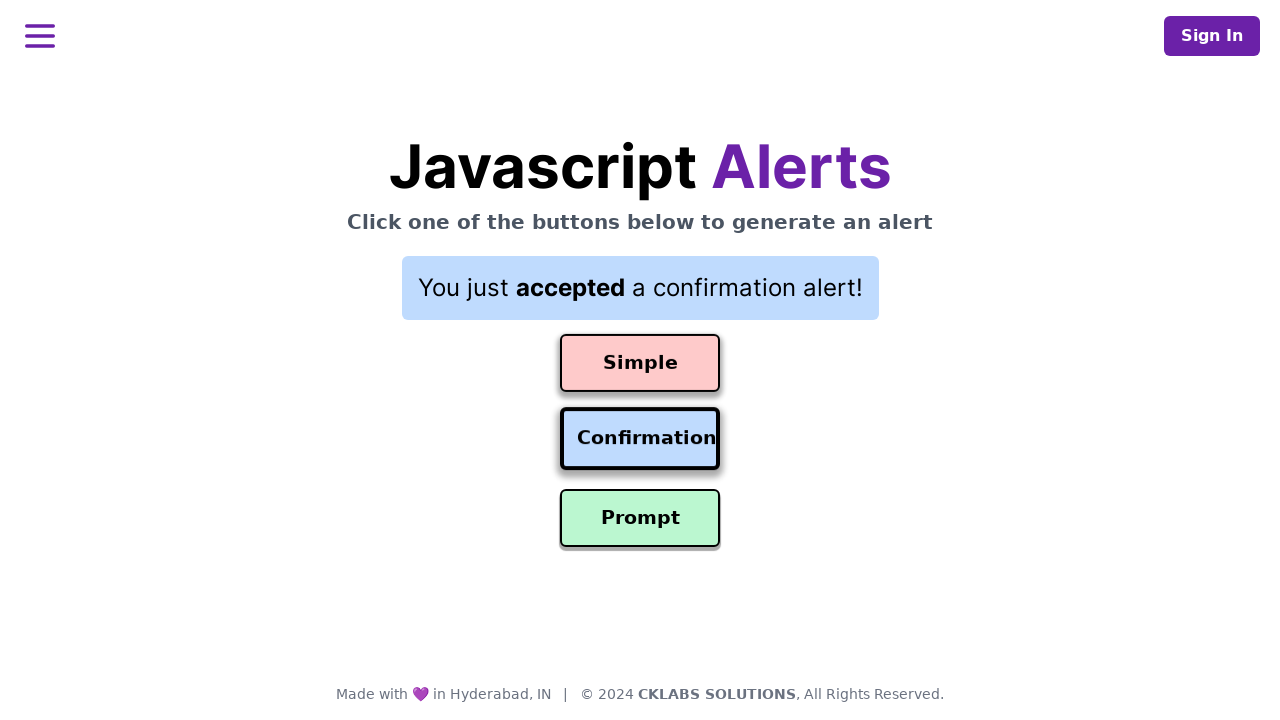

Retrieved result message after accepting alert: 'You just accepted a confirmation alert!'
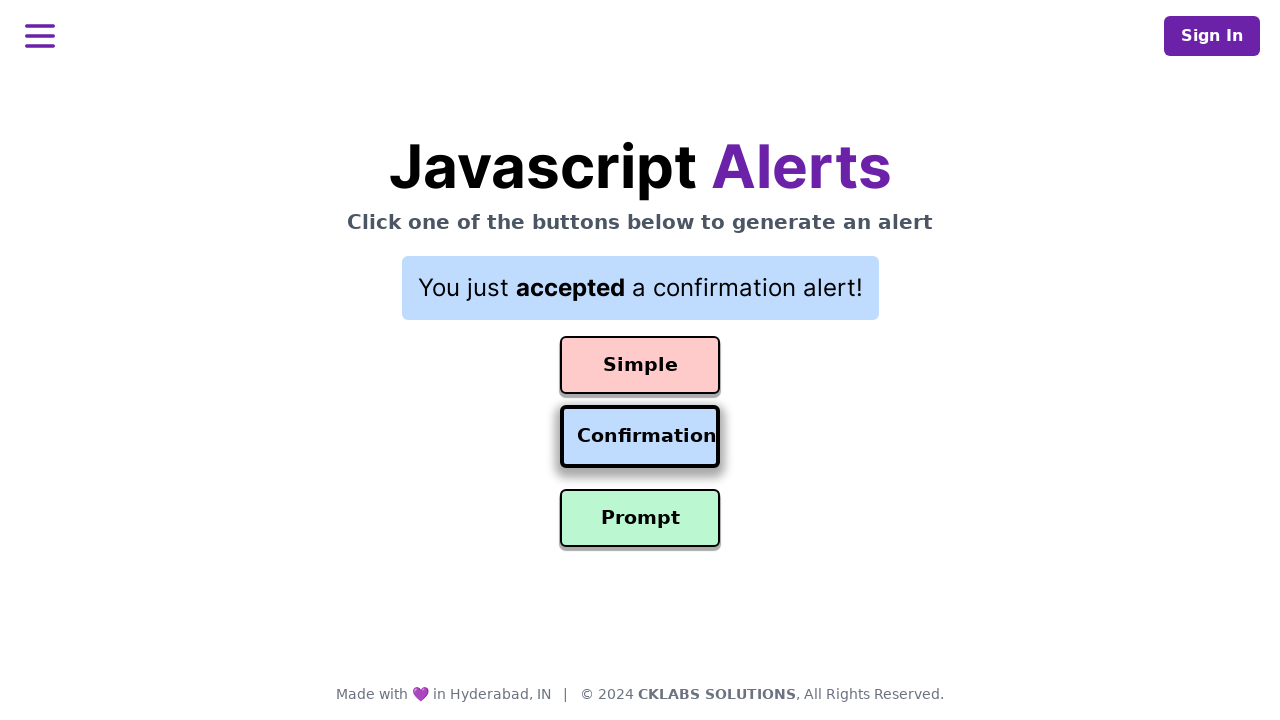

Clicked confirmation button to set up new alert handler at (640, 437) on #confirmation
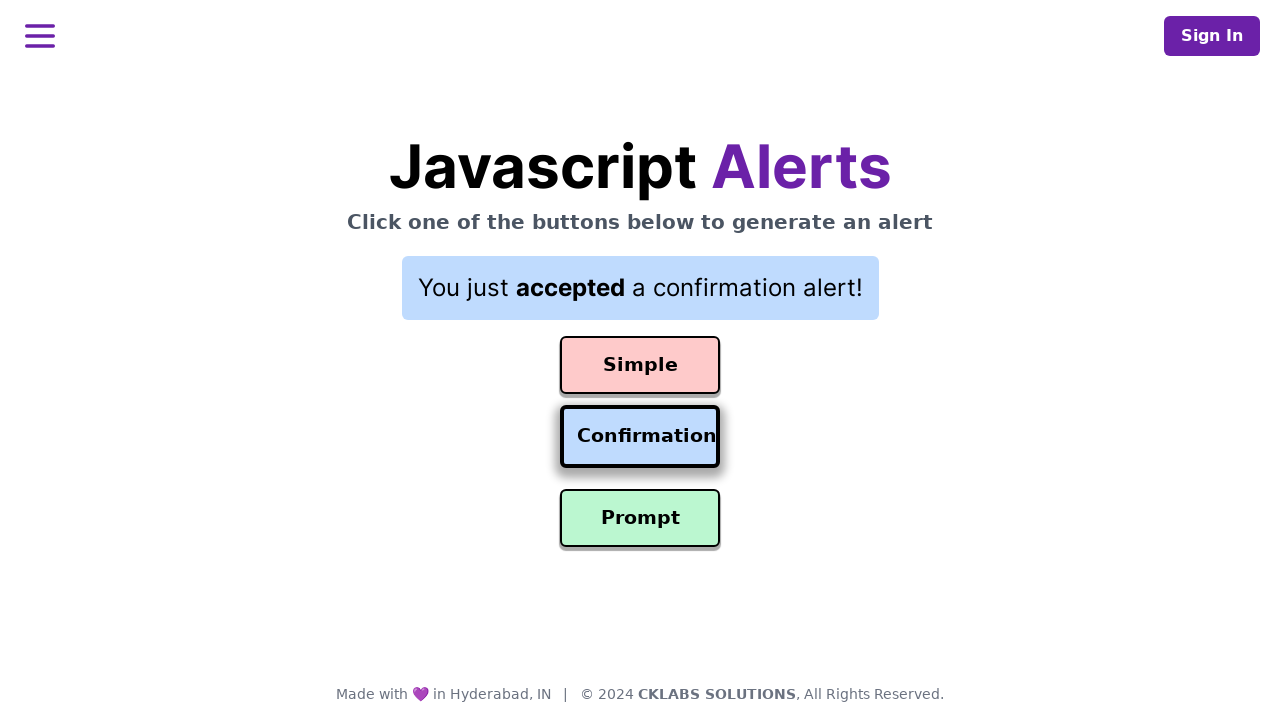

Set up dialog handler to dismiss alerts
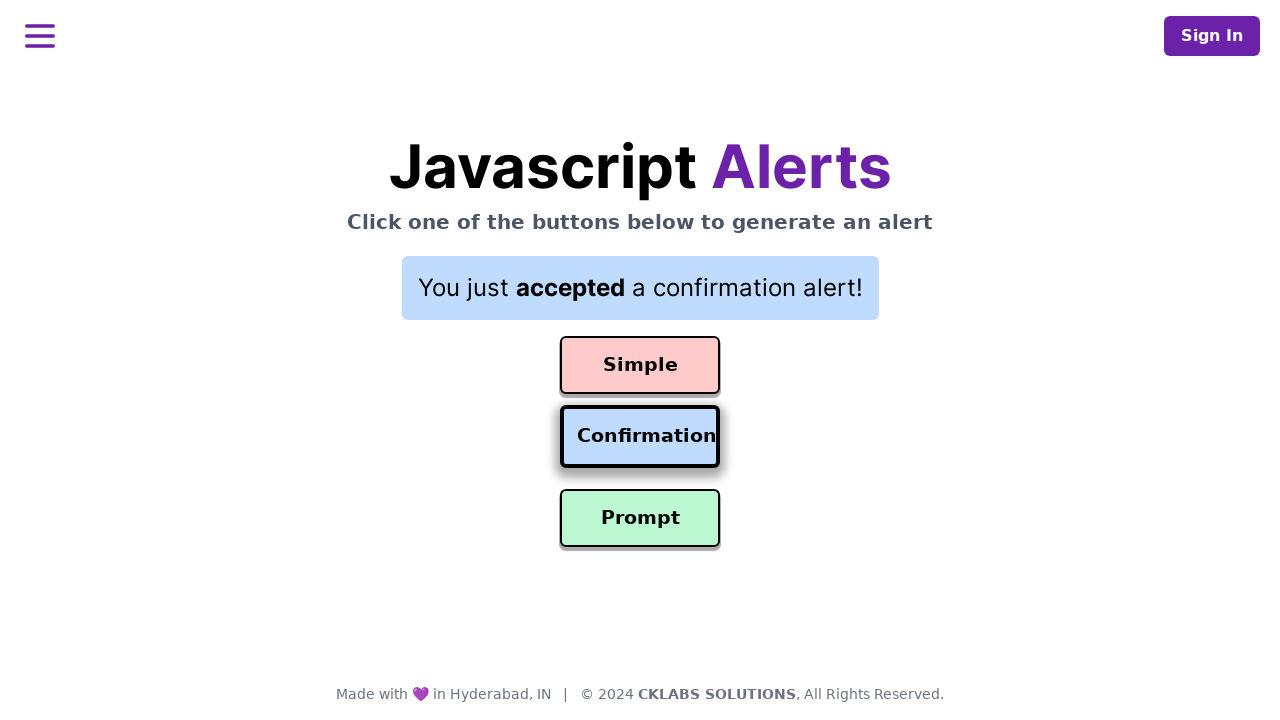

Triggered confirmation alert for dismissal test at (640, 437) on #confirmation
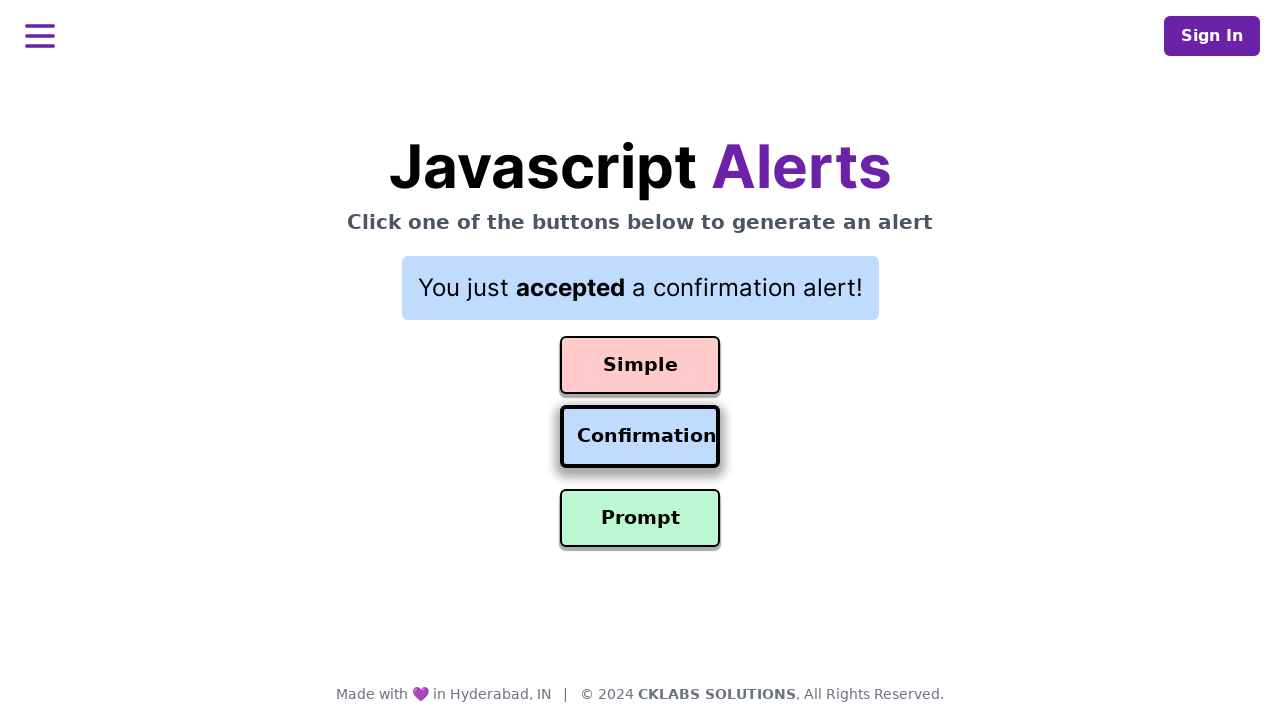

Retrieved result message after dismissing alert: 'You just accepted a confirmation alert!'
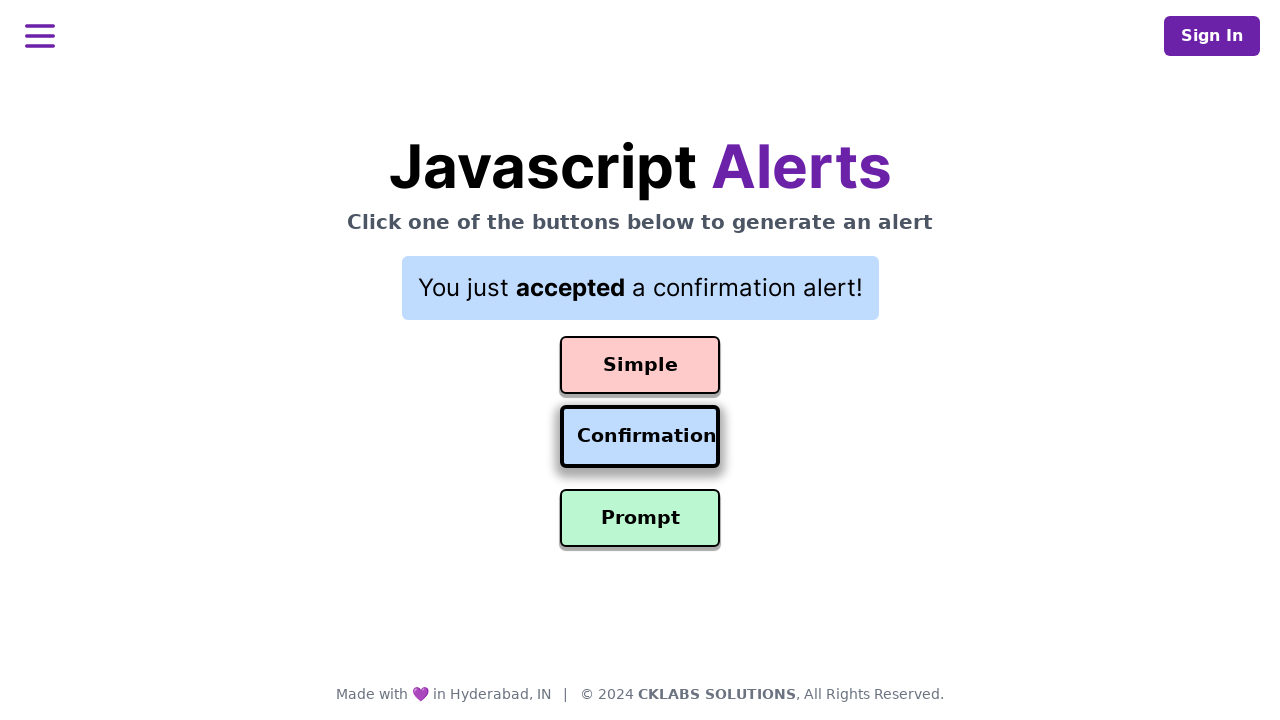

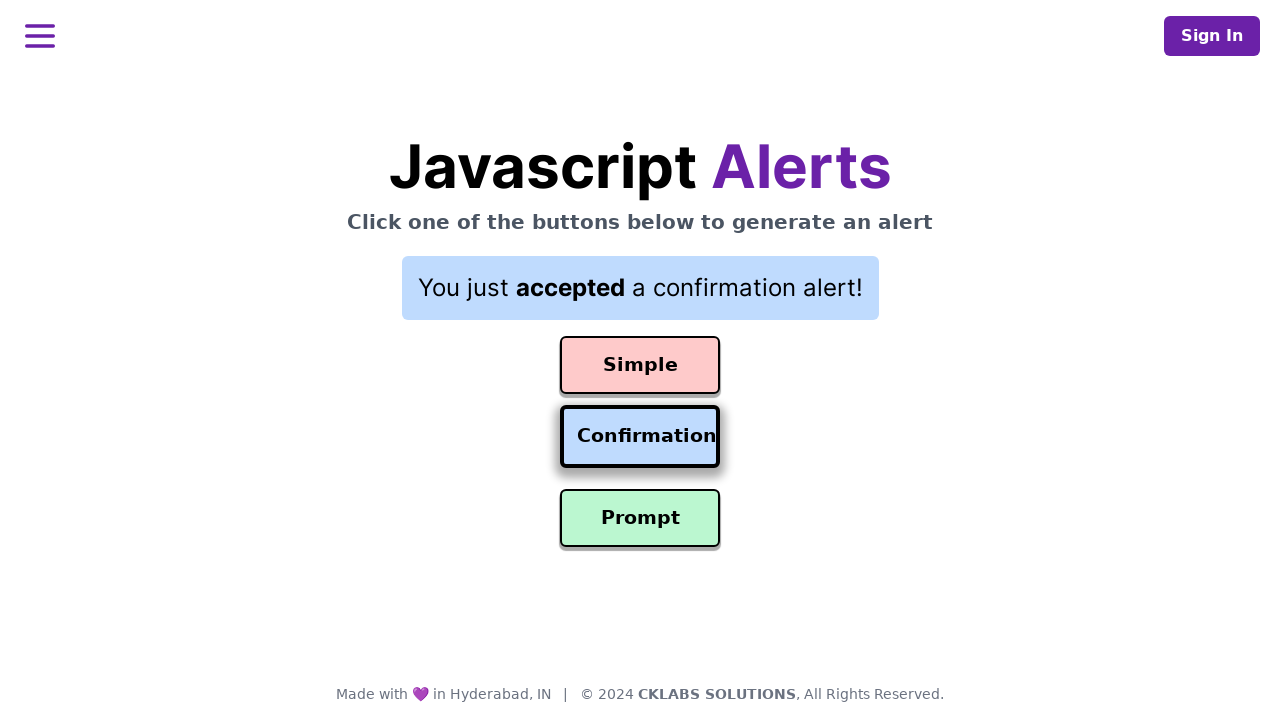